Tests filling out a practice sign-up form with dynamic attributes on a Selenium training page, demonstrating how to locate elements using various XPath strategies.

Starting URL: https://v1.training-support.net/selenium/dynamic-attributes

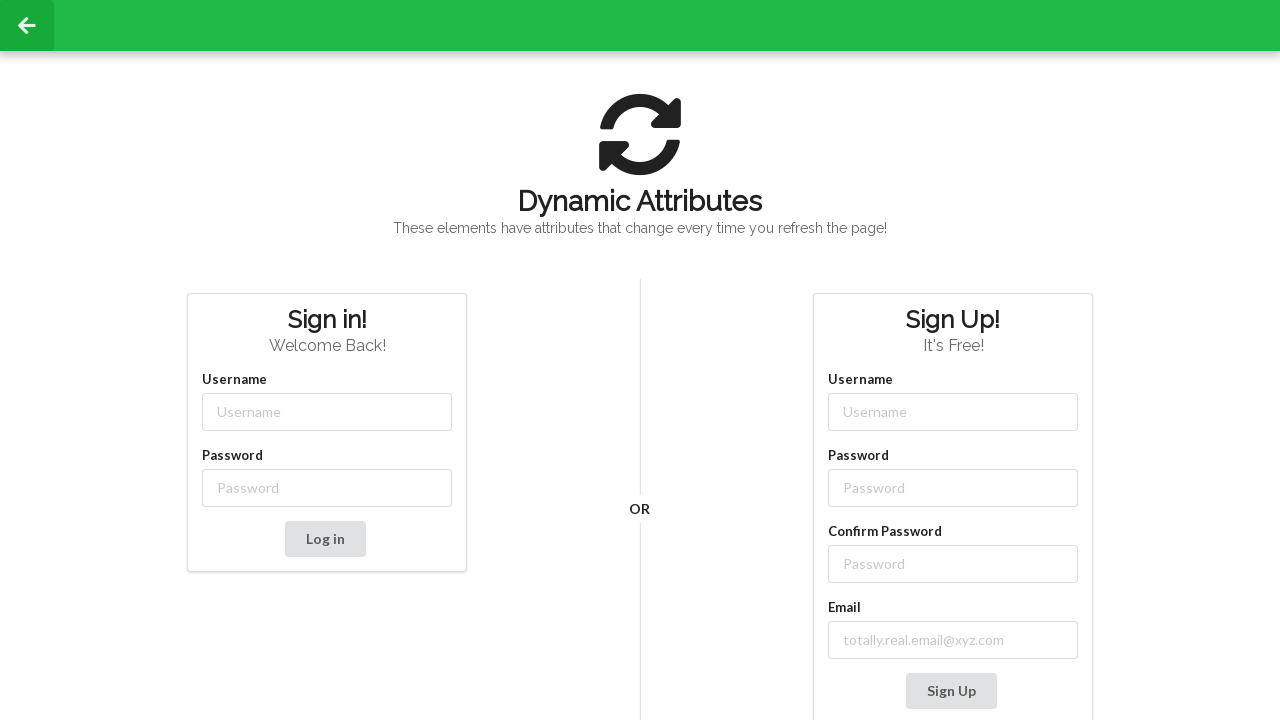

Filled username field with 'NewUser' using partial class match on input[class*='-username']
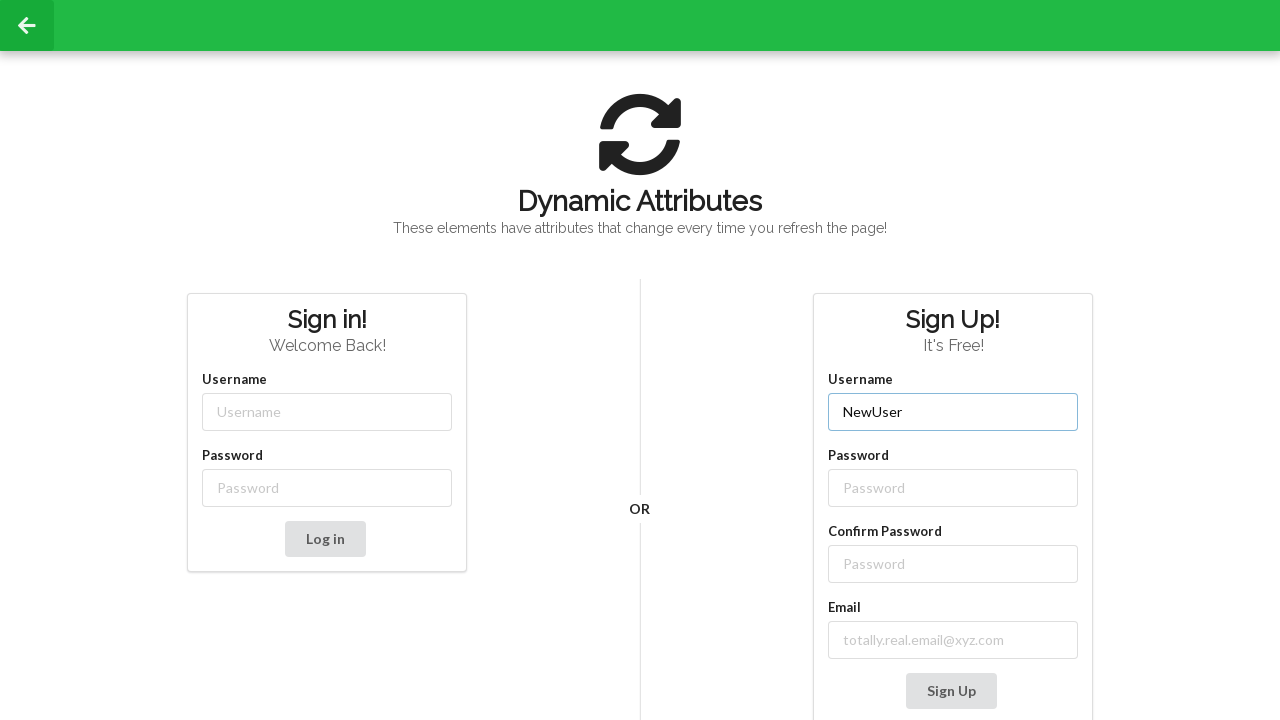

Filled password field with 'SecurePass123' using partial class match on input[class*='-password']
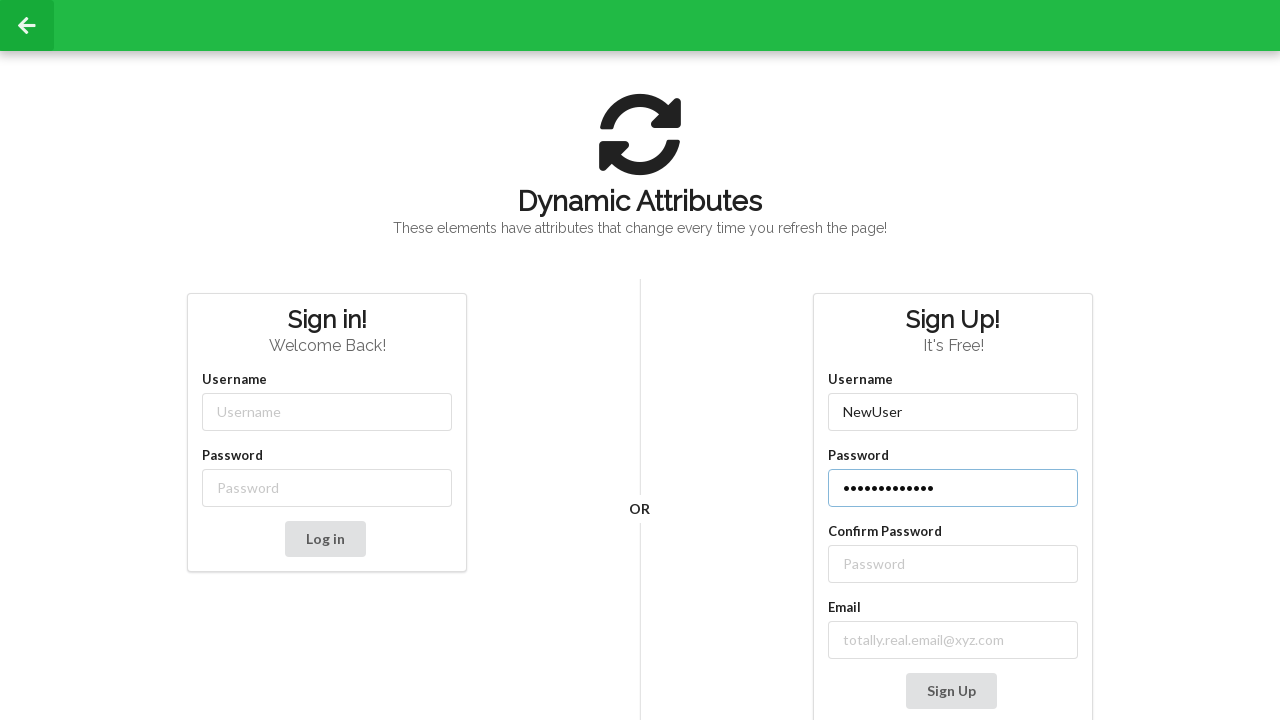

Filled confirm password field with 'SecurePass123' using XPath sibling selector on //label[text()='Confirm Password']/following-sibling::input
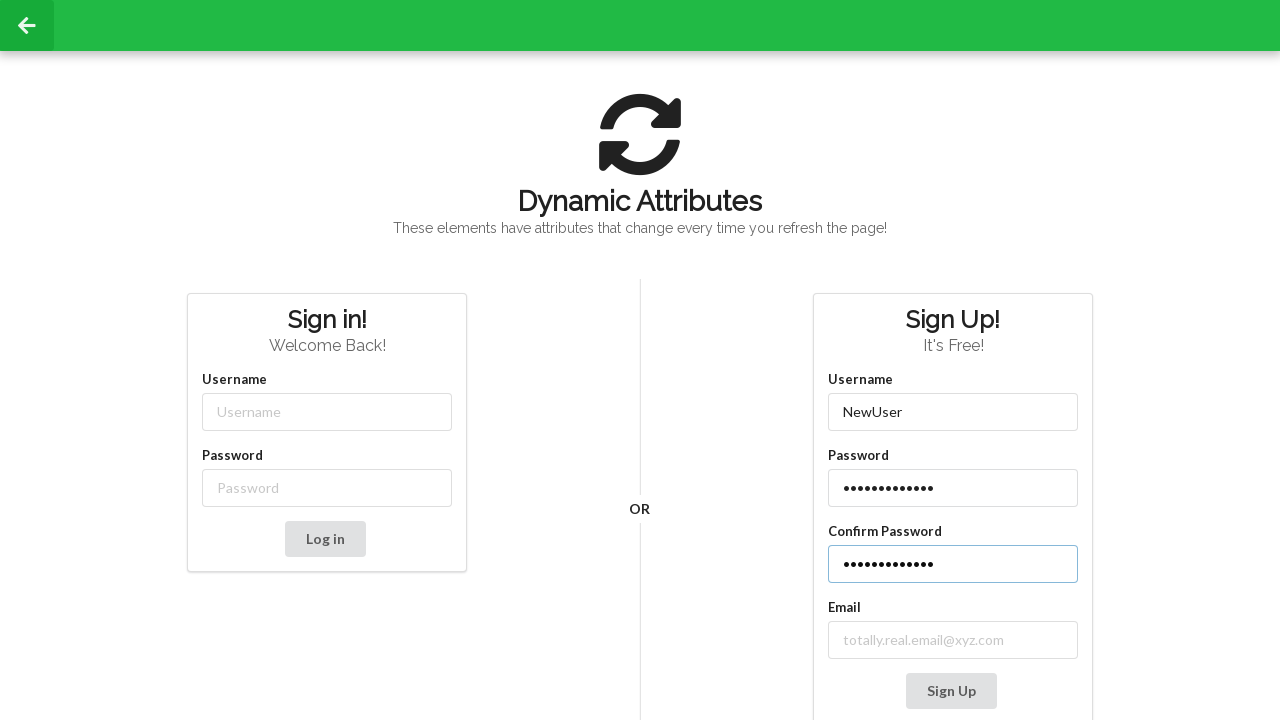

Filled email field with 'testuser@example.com' using XPath with text contains on //label[contains(text(), 'mail')]/following-sibling::input
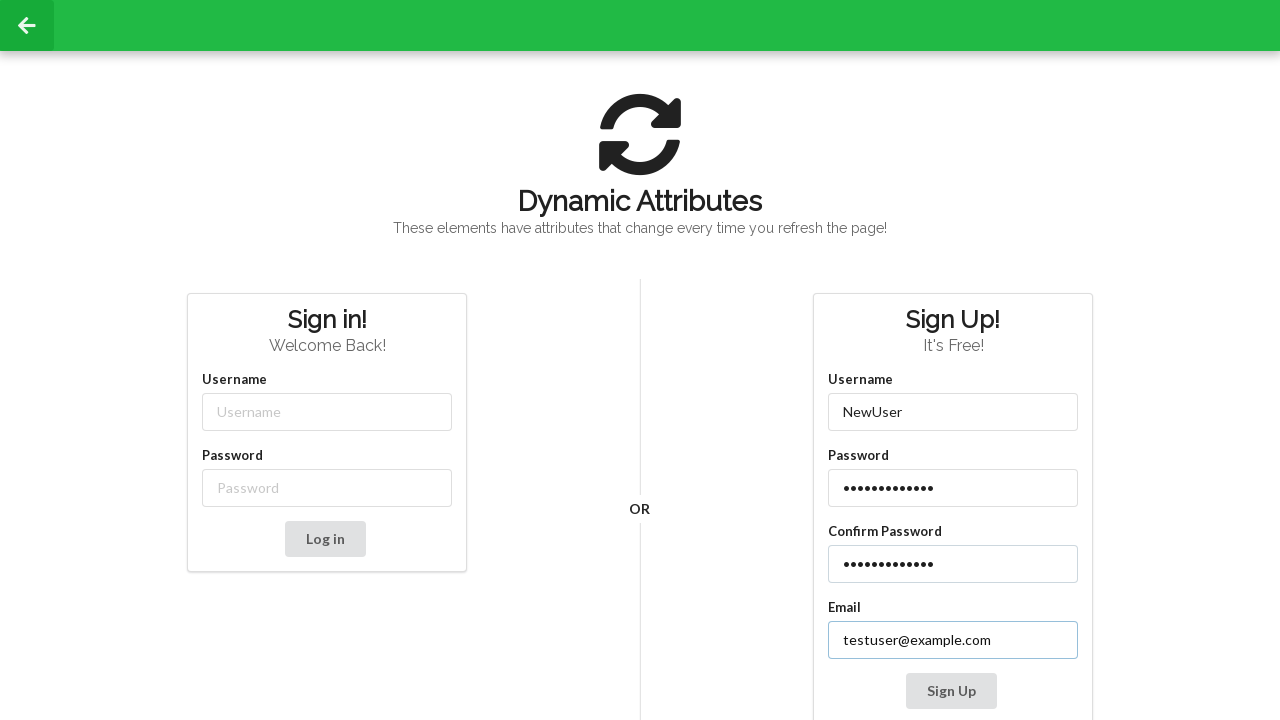

Clicked Sign Up button to submit the form at (951, 691) on xpath=//button[contains(text(), 'Sign Up')]
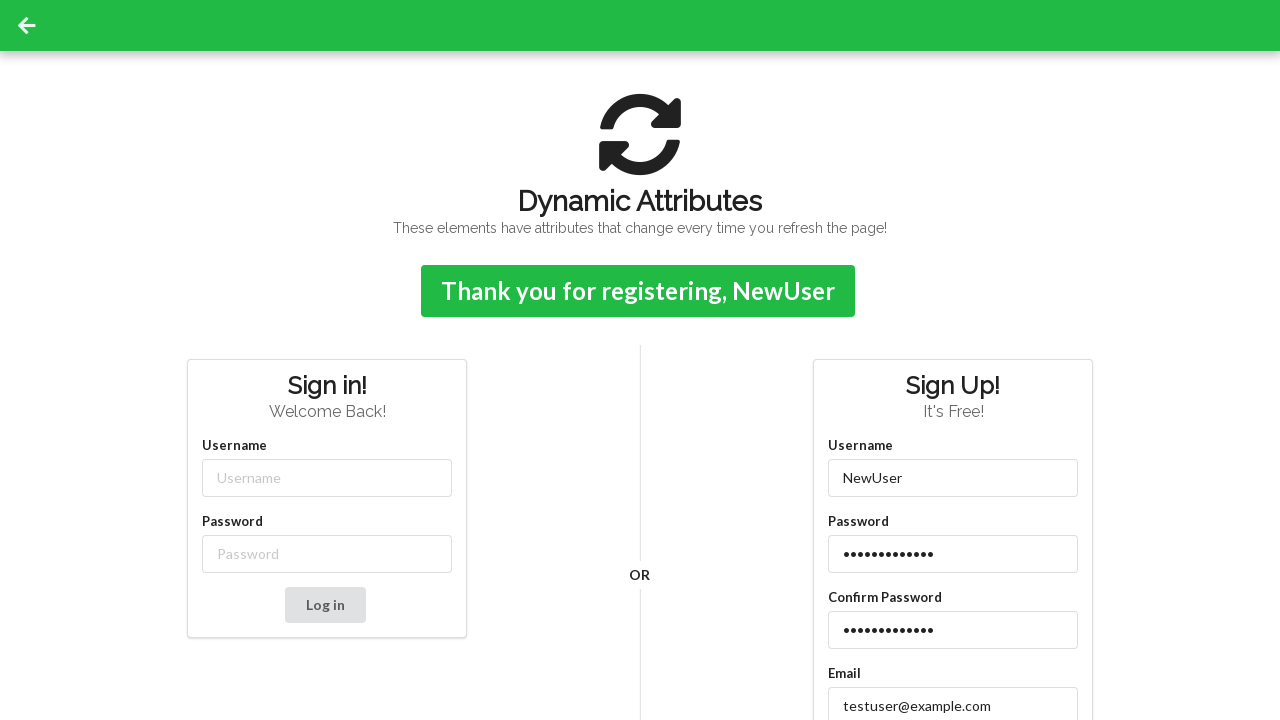

Sign-up form submission confirmed with success message displayed
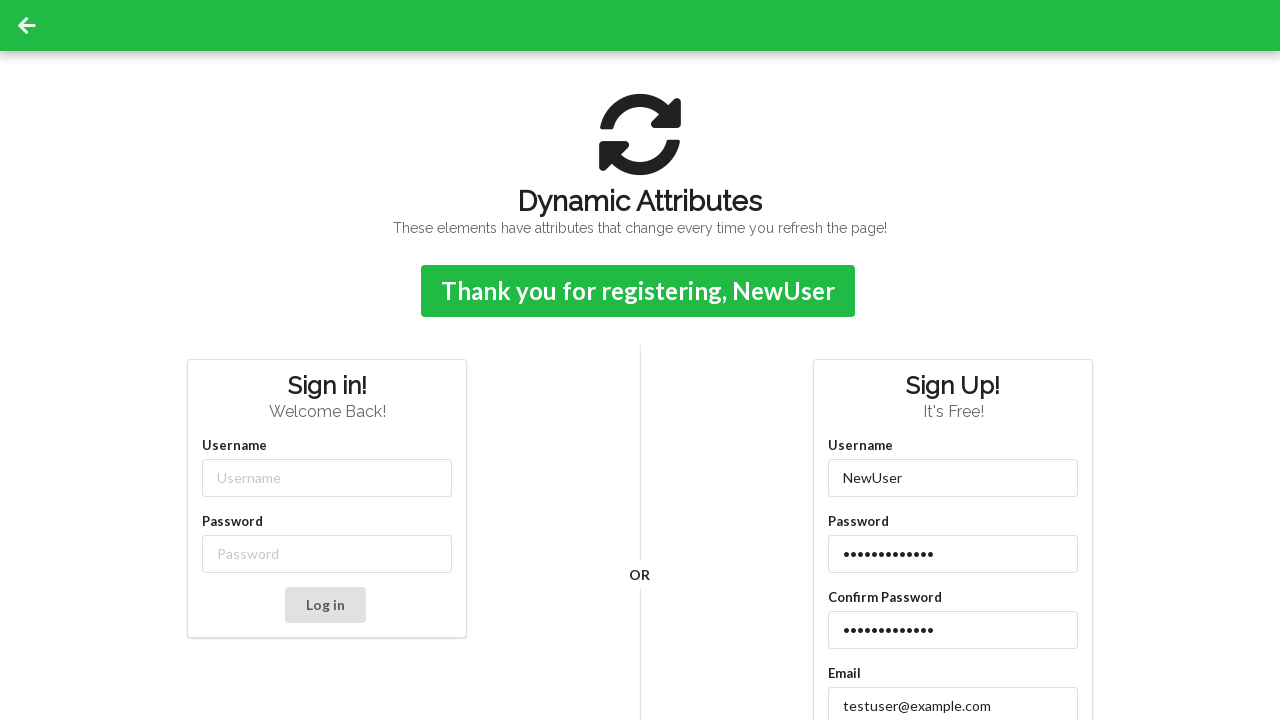

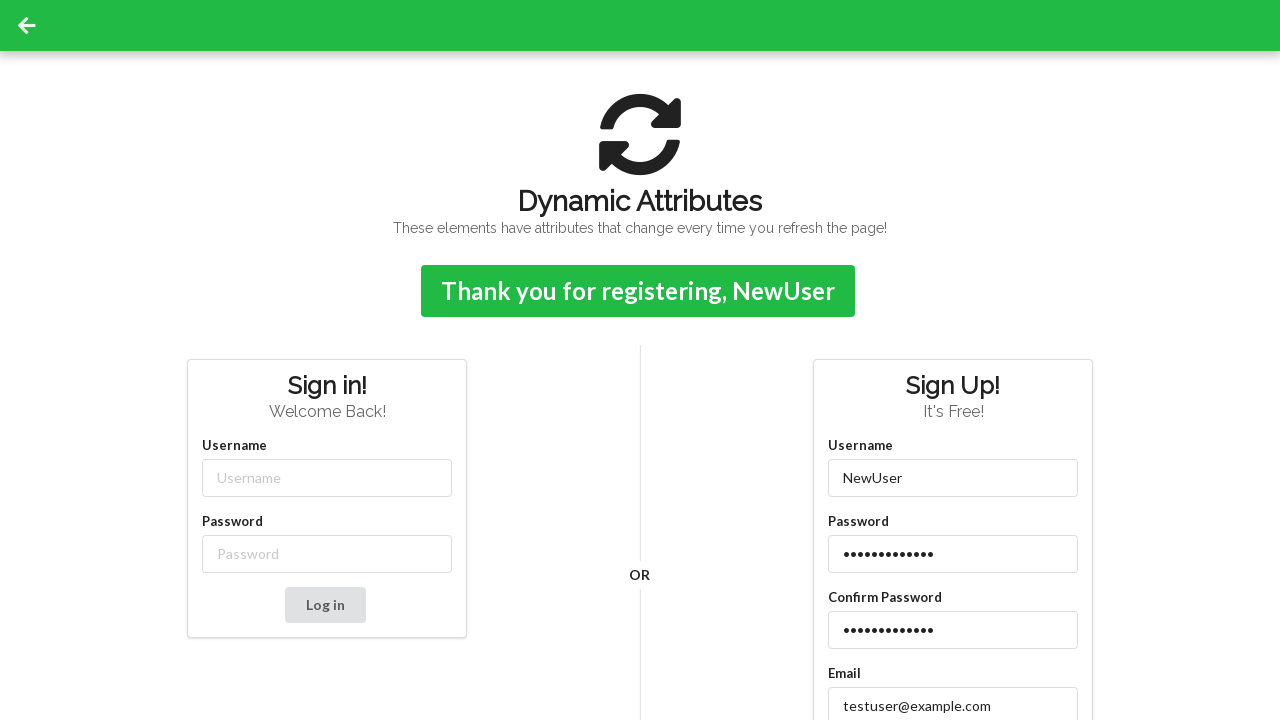